Tests that entering a number above 100 shows the error message "Number is too big", and also tests a known bug with number 666

Starting URL: https://kristinek.github.io/site/tasks/enter_a_number

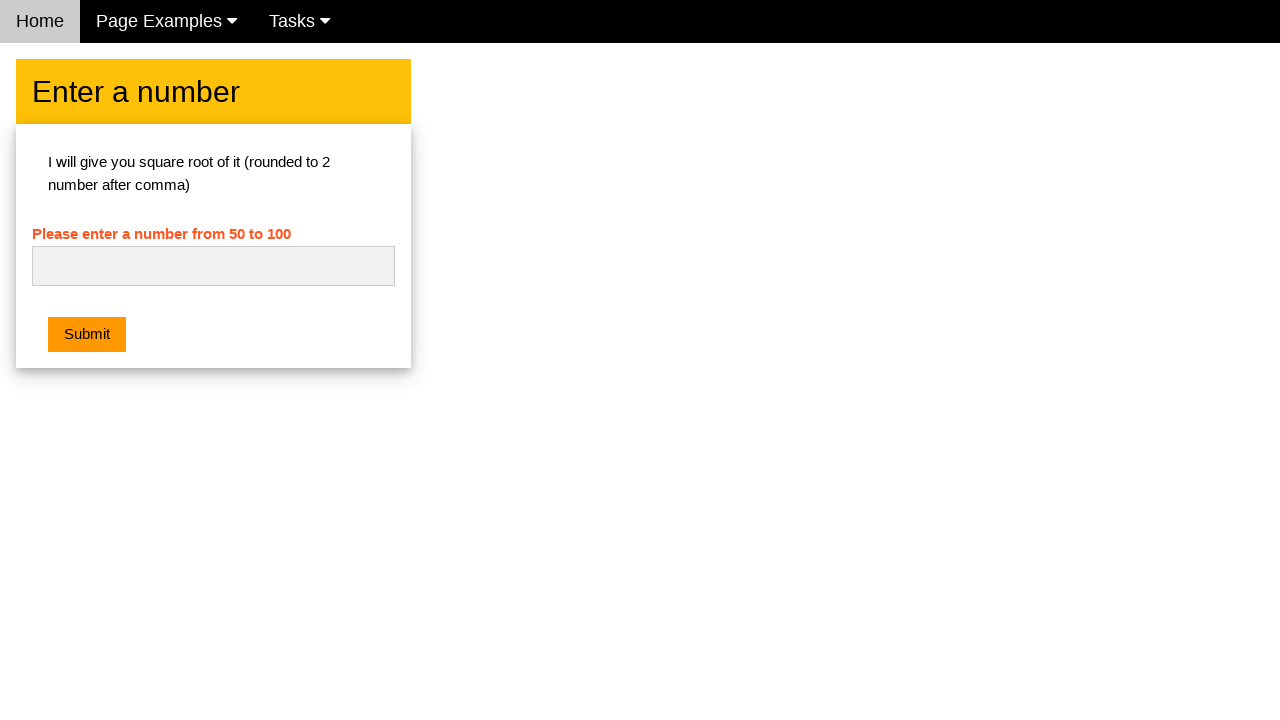

Filled number input field with '500' on #numb
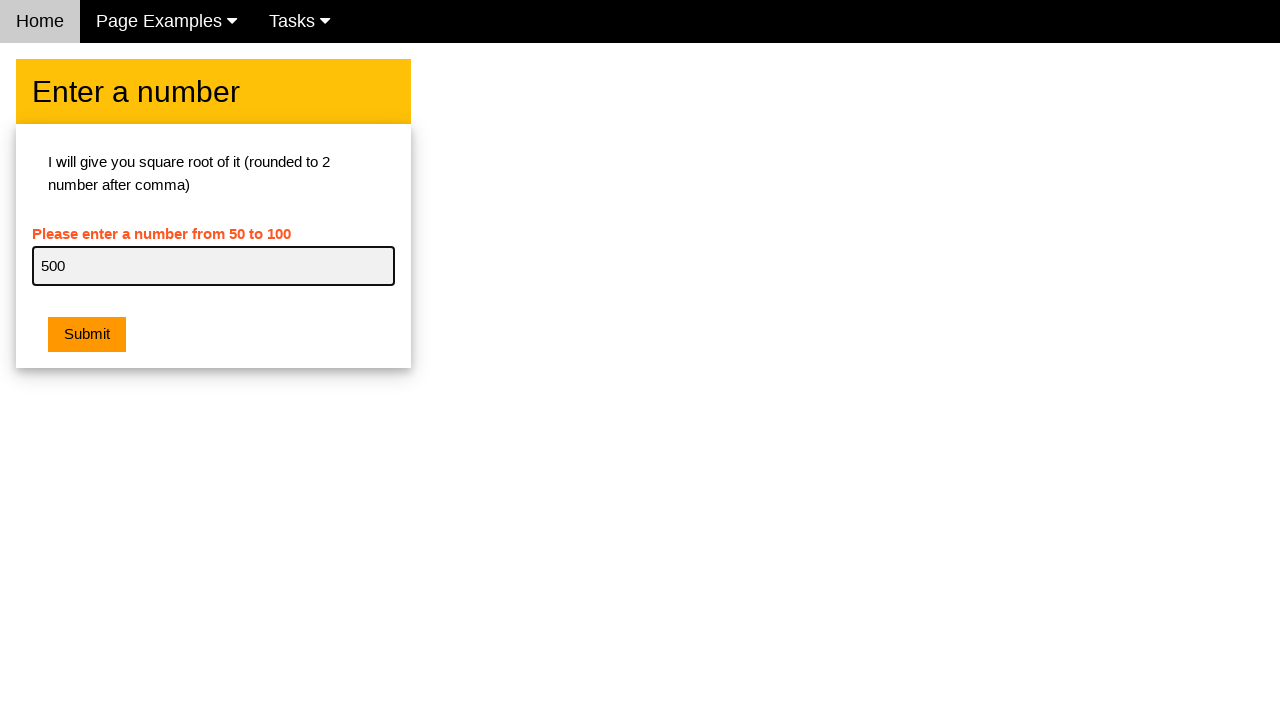

Clicked submit button to test number above 100 at (87, 335) on .w3-btn
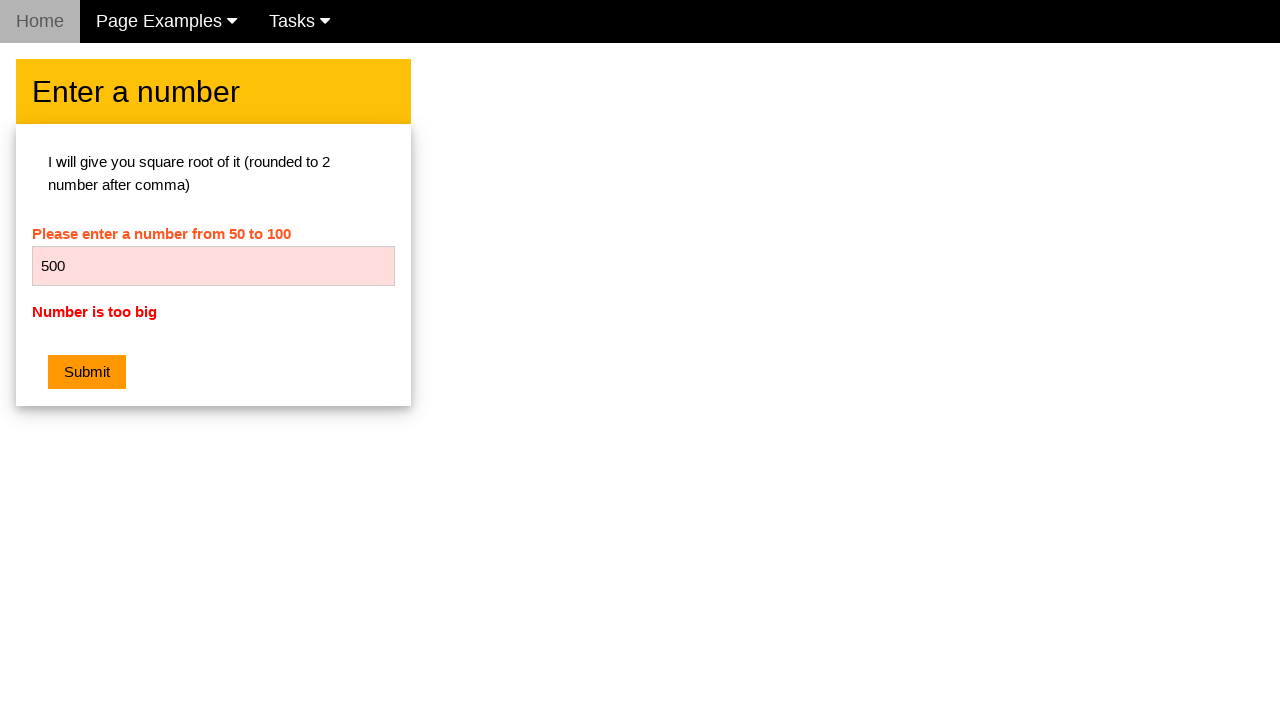

Error message 'Number is too big' appeared for 500
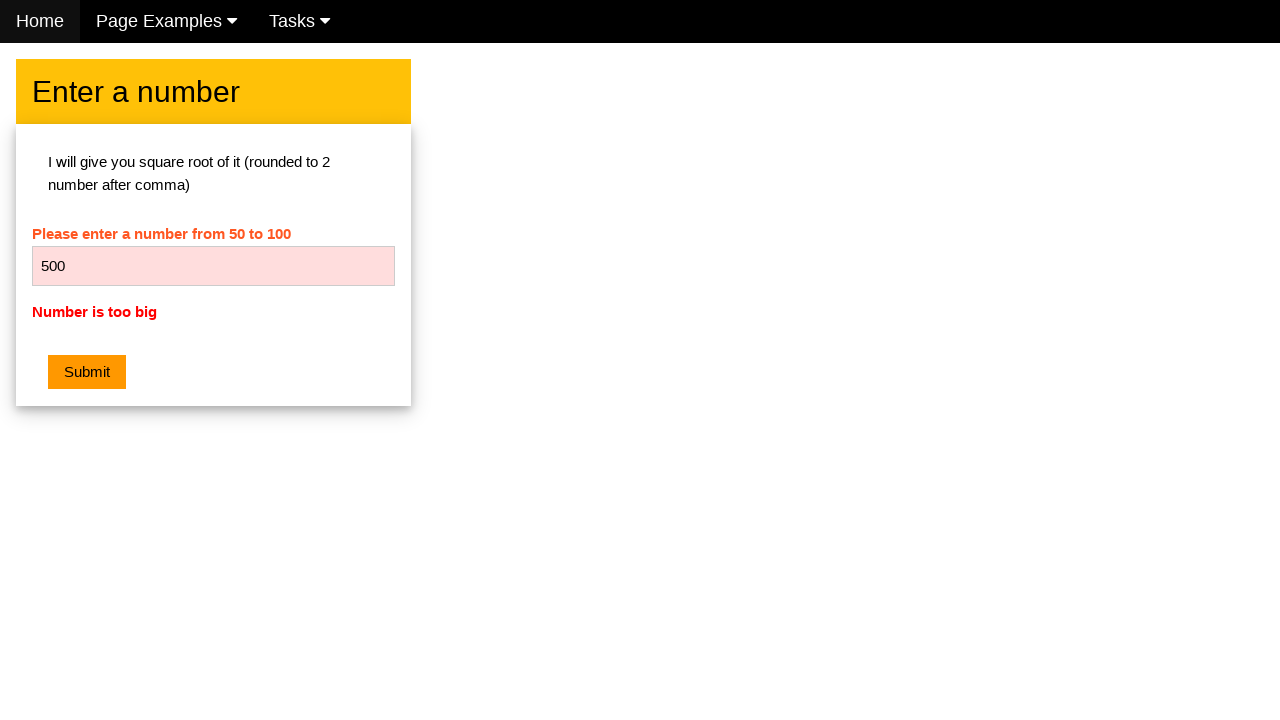

Cleared the number input field on #numb
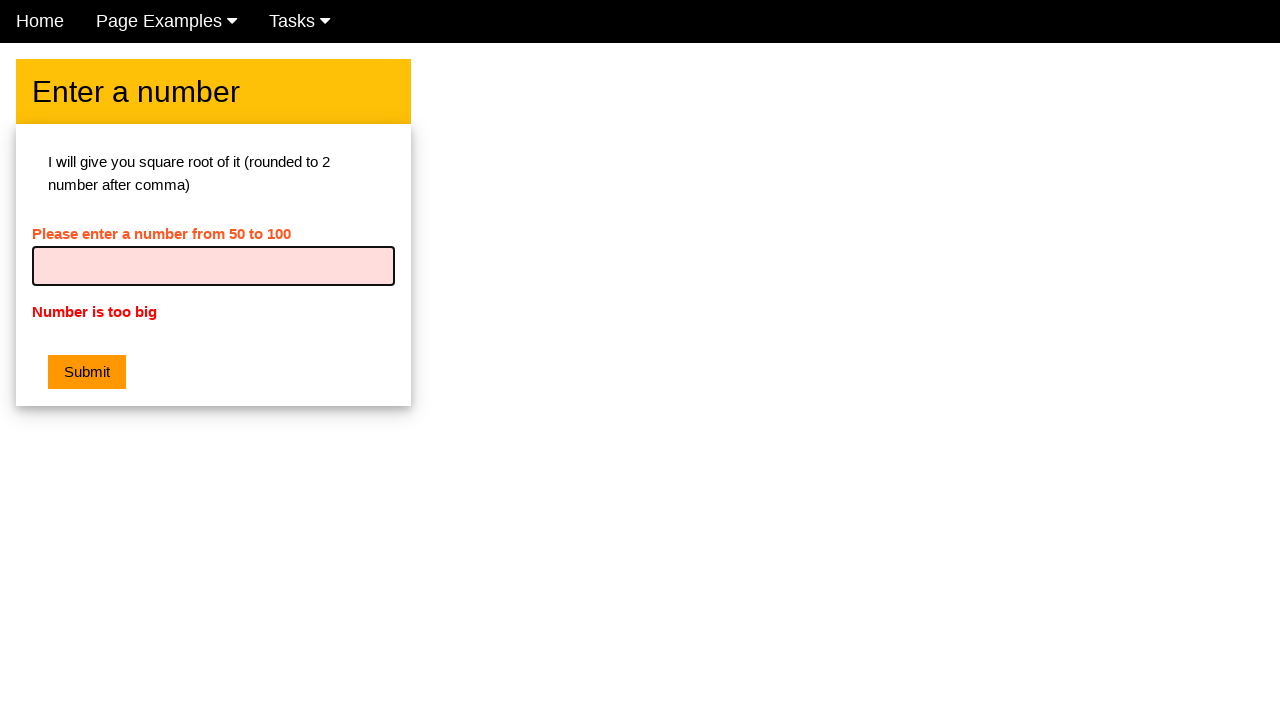

Filled number input field with '666' to test known bug case on #numb
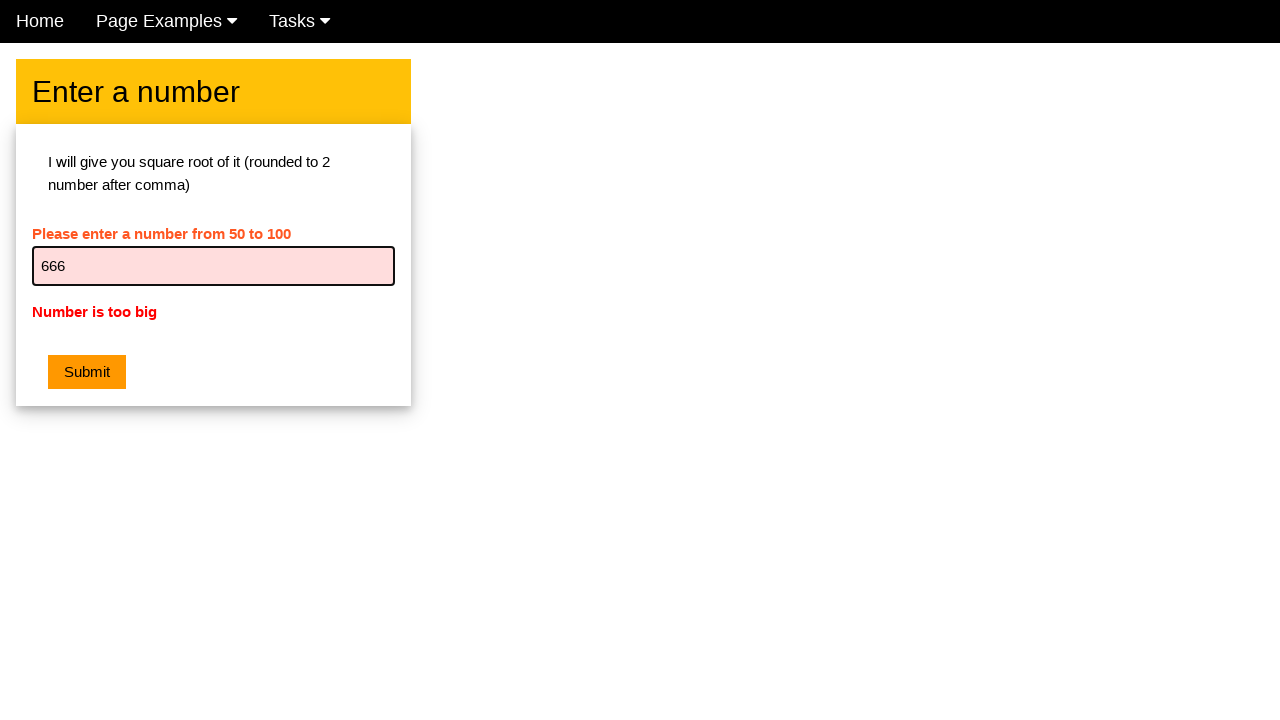

Clicked submit button to test known bug with number 666 at (87, 372) on .w3-btn
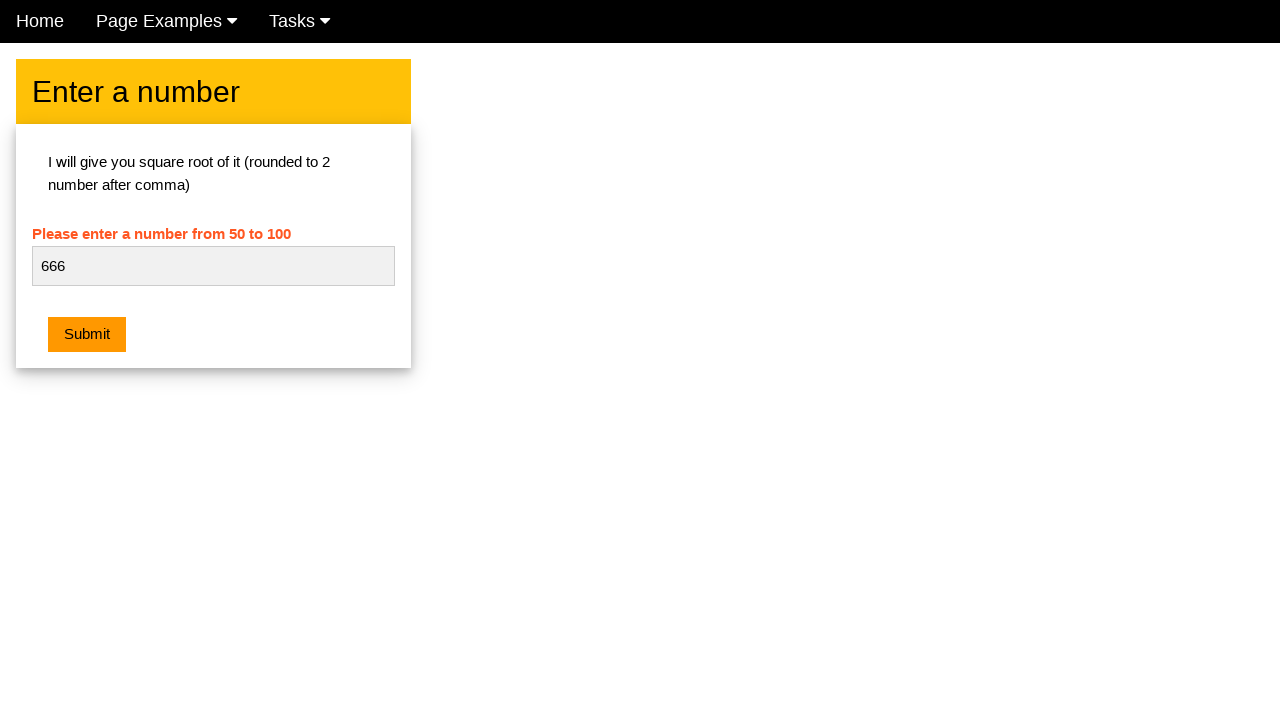

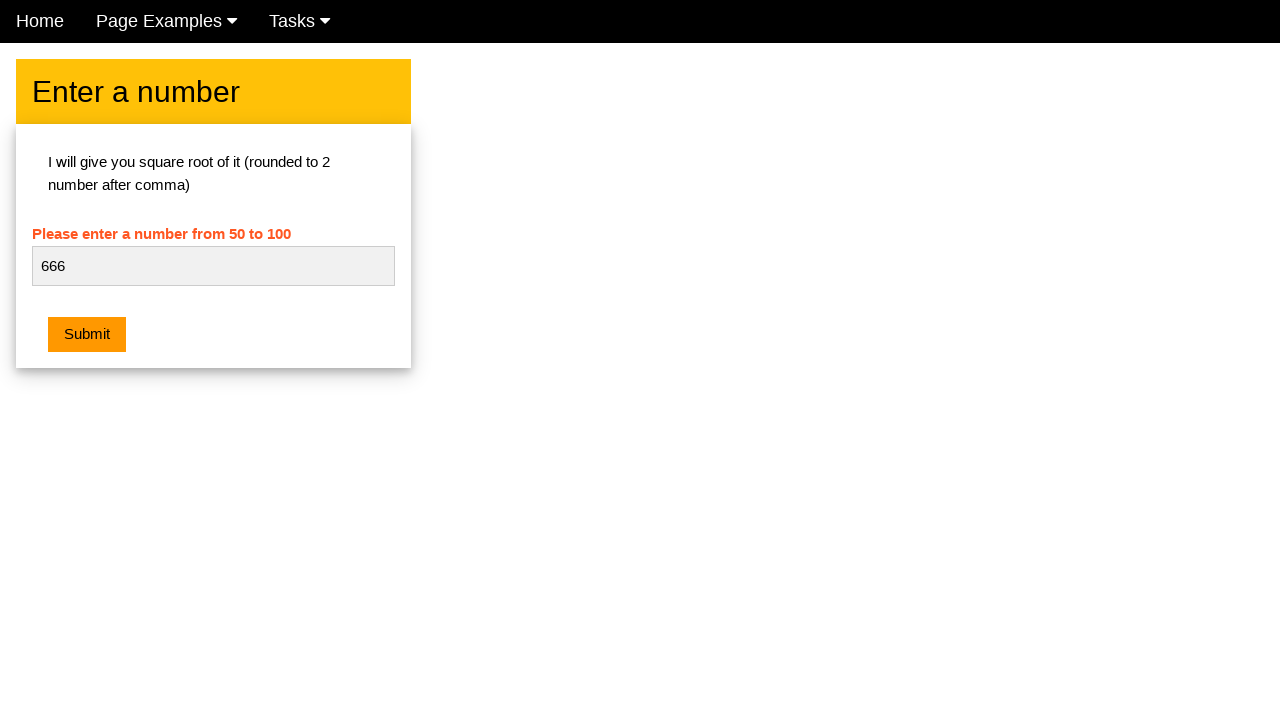